Tests window handling with a wait before clicking, then opens a new window and verifies its title

Starting URL: https://the-internet.herokuapp.com/windows

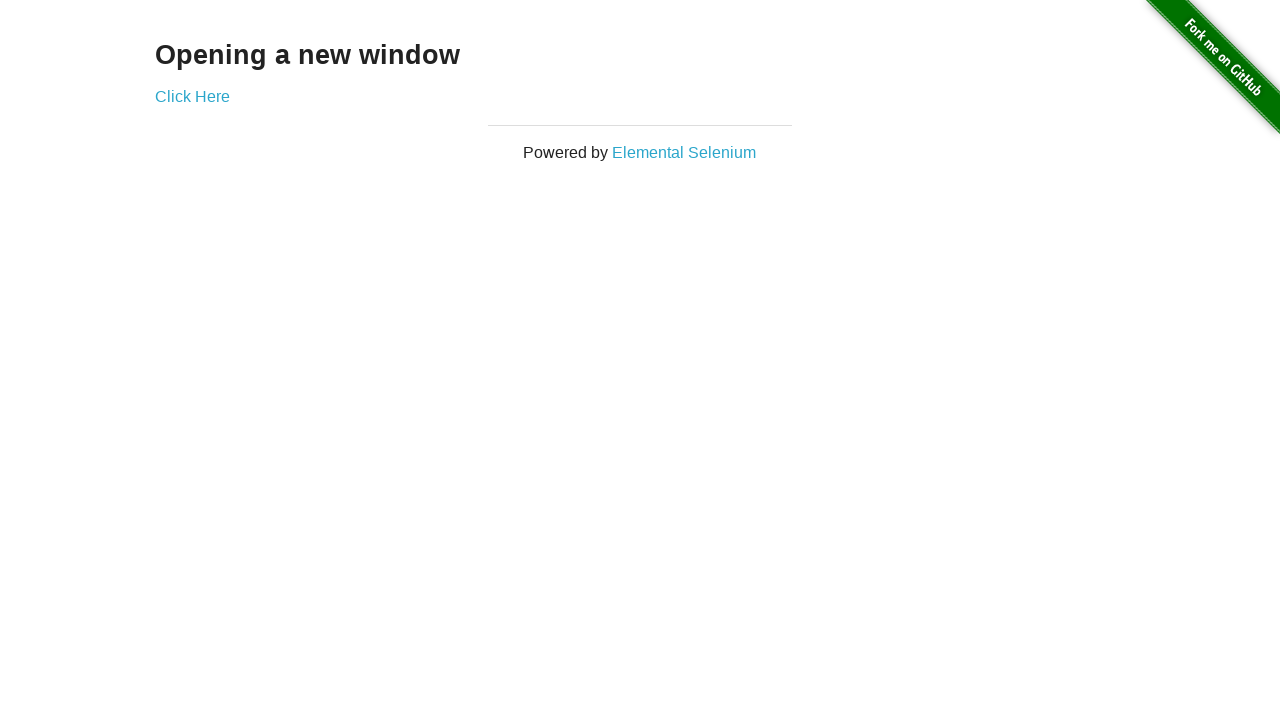

Waited 3 seconds before clicking
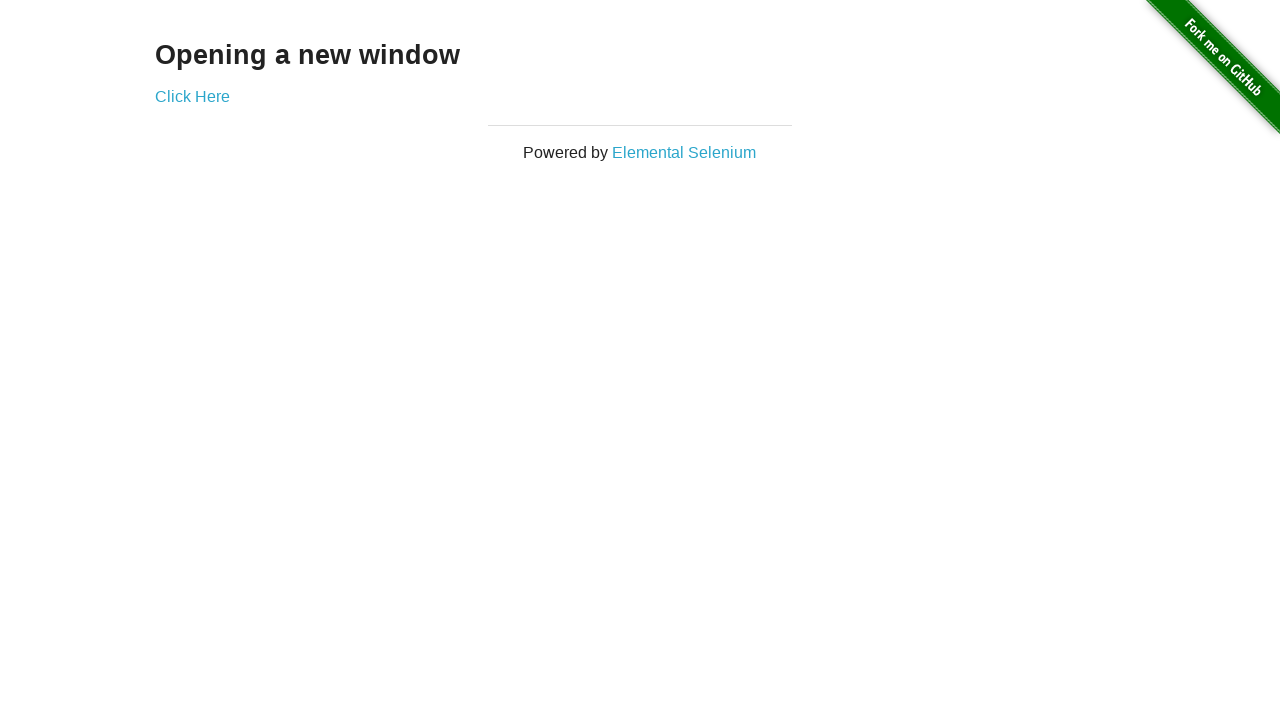

Clicked 'Click Here' link to open new window at (192, 96) on text='Click Here'
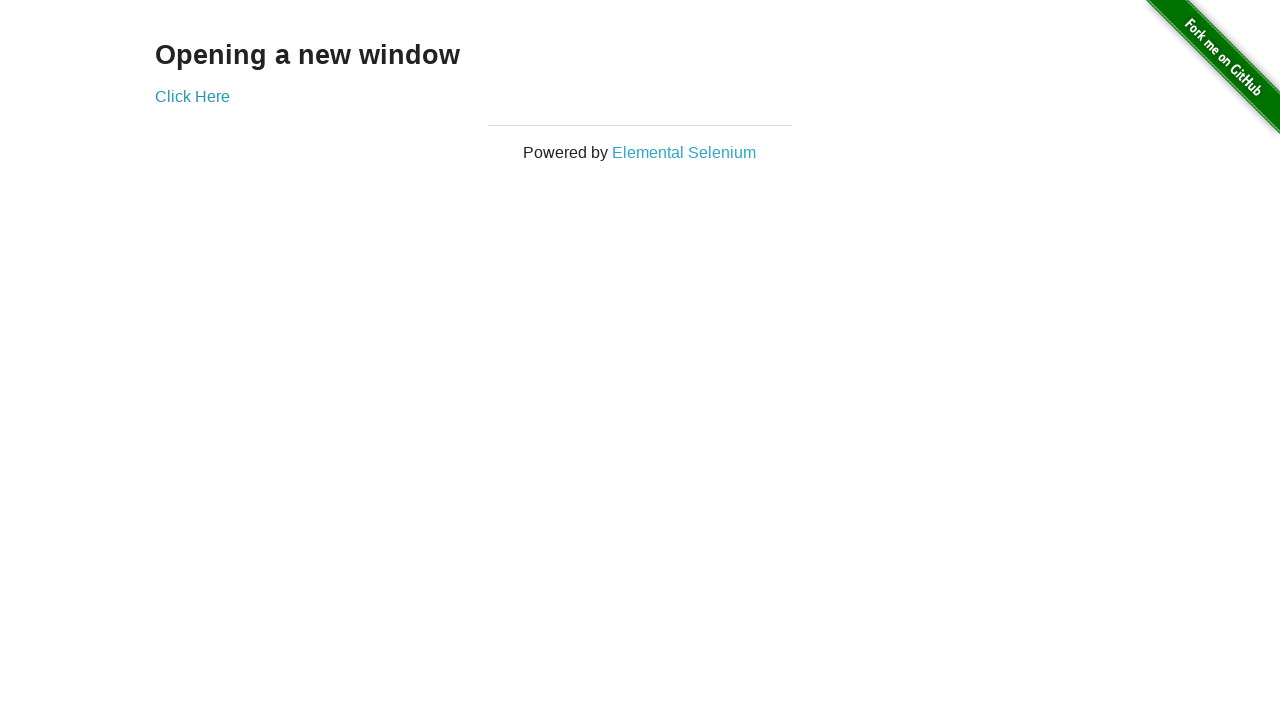

New window loaded
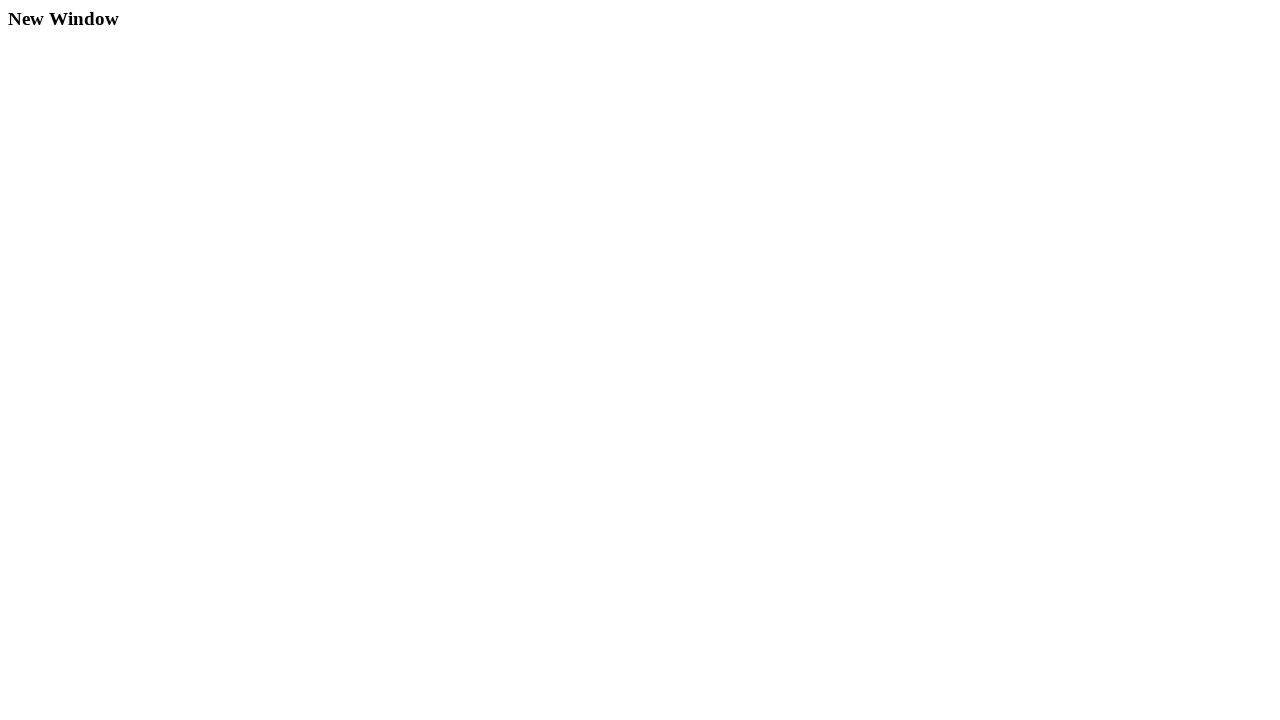

Verified new window title is 'New Window'
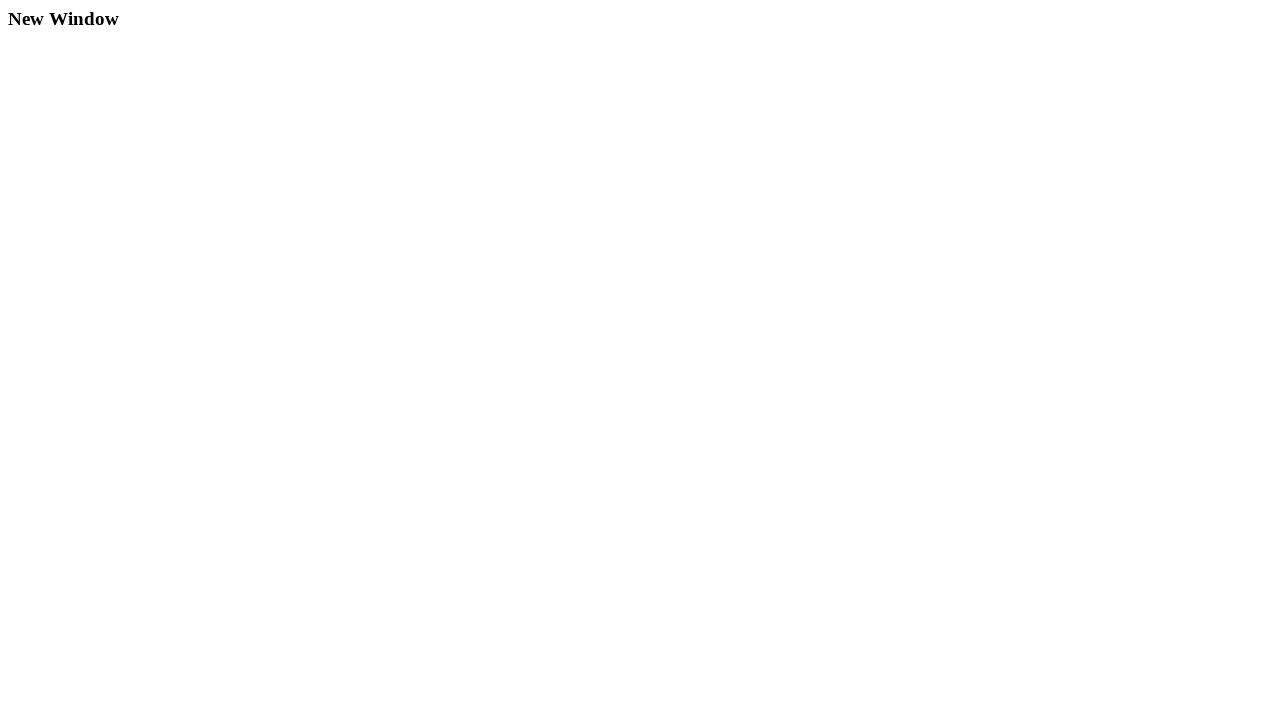

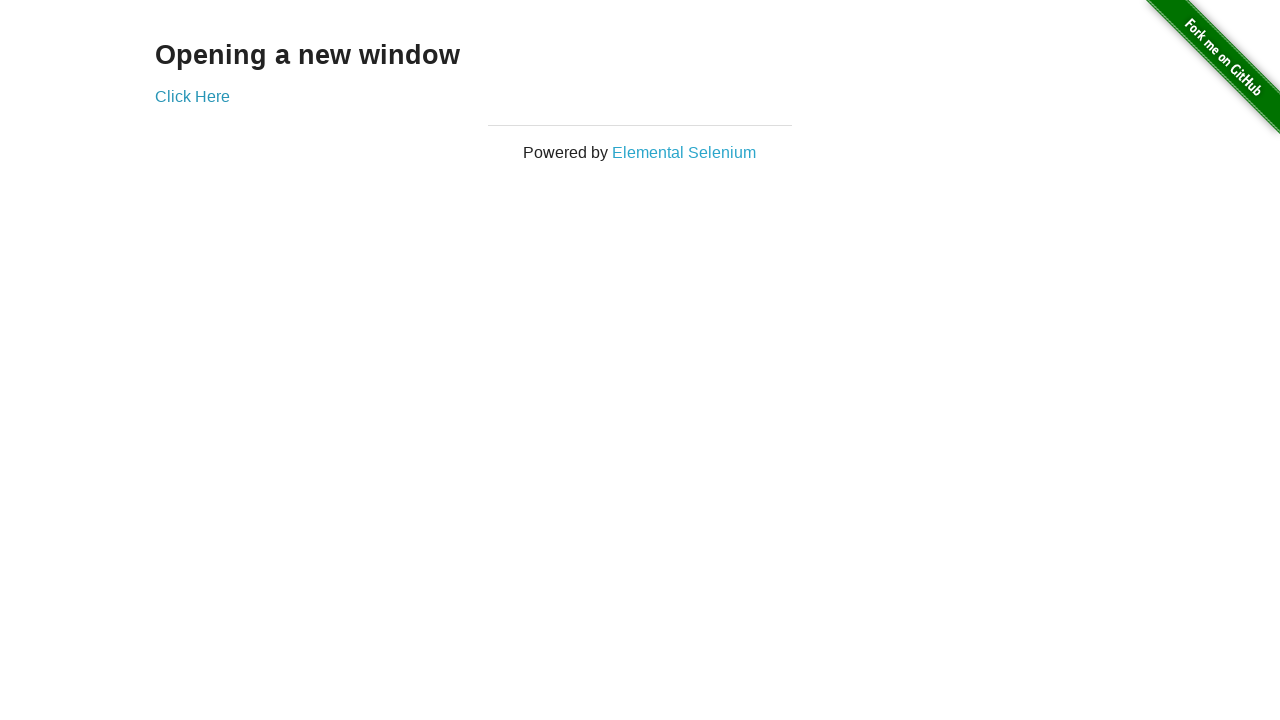